Tests checkbox interaction on W3Schools tryit page by switching to the iframe and clicking on three vehicle checkboxes

Starting URL: https://www.w3schools.com/tags/tryit.asp?filename=tryhtml5_input_type_checkbox

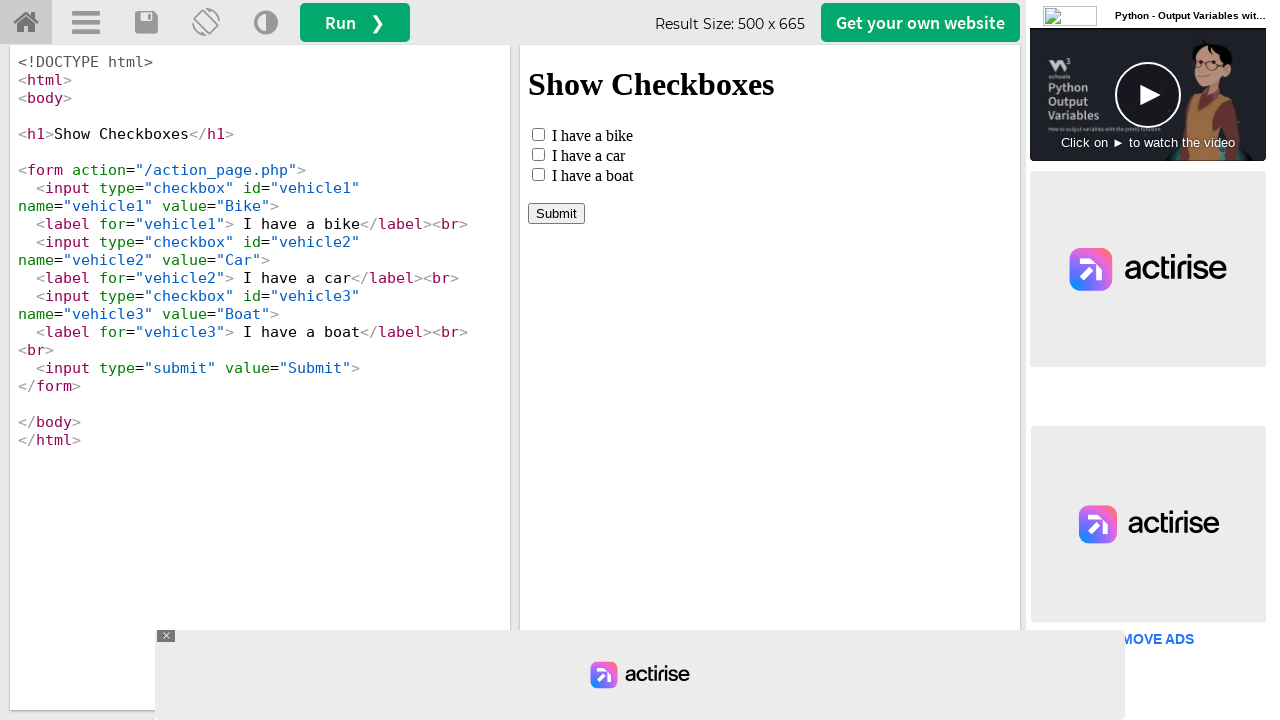

Located iframe with ID 'iframeResult' containing checkbox demo
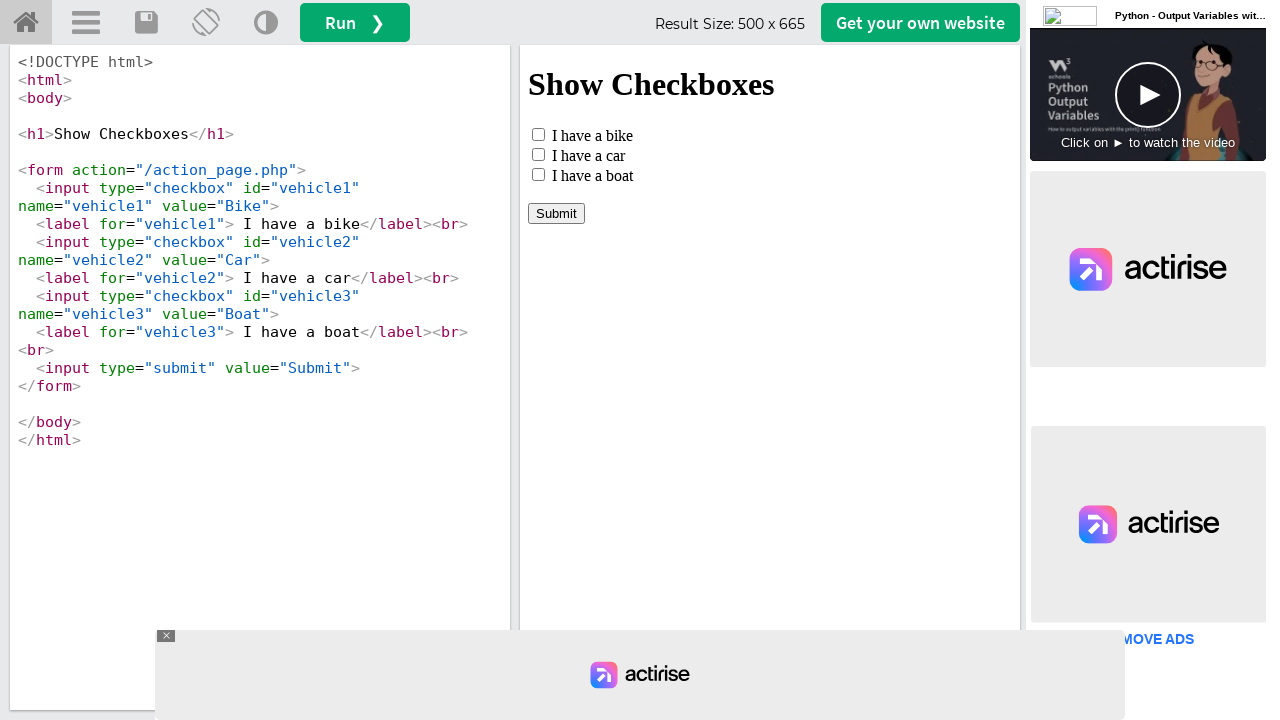

Clicked first checkbox (vehicle1 - I have a bike) at (538, 134) on #iframeResult >> internal:control=enter-frame >> #vehicle1
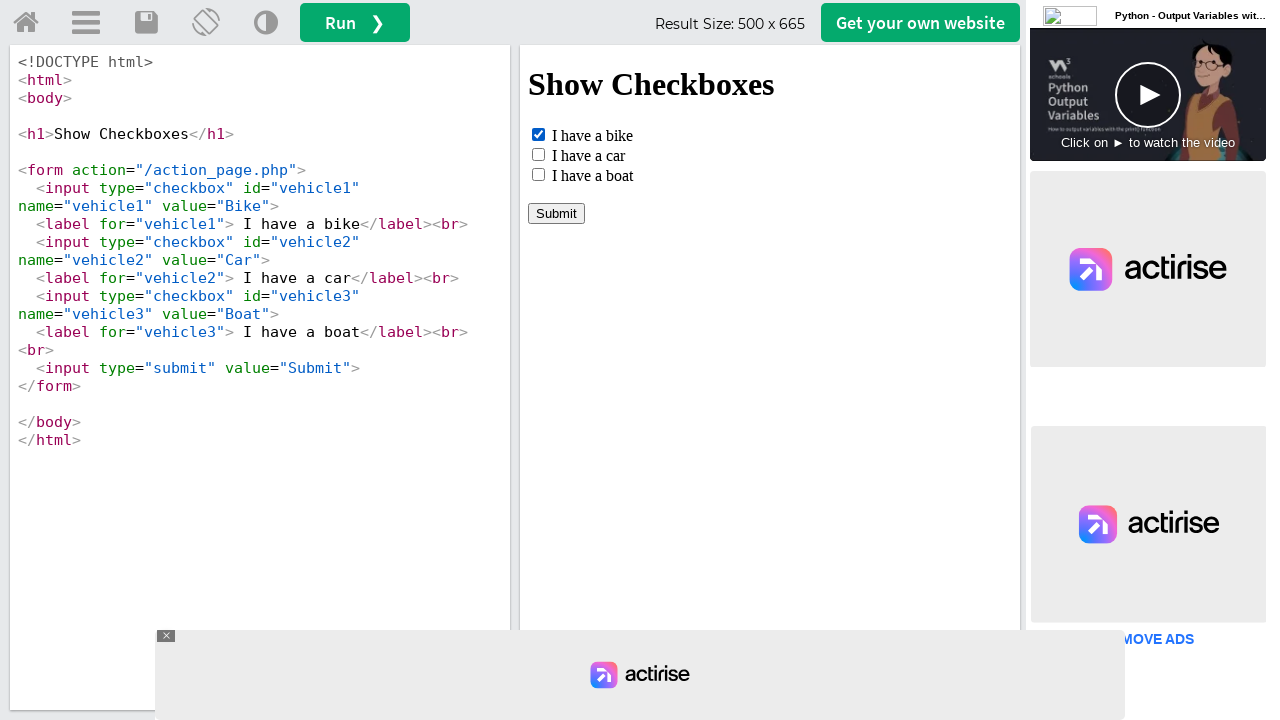

Clicked second checkbox (vehicle2 - I have a car) at (538, 154) on #iframeResult >> internal:control=enter-frame >> #vehicle2
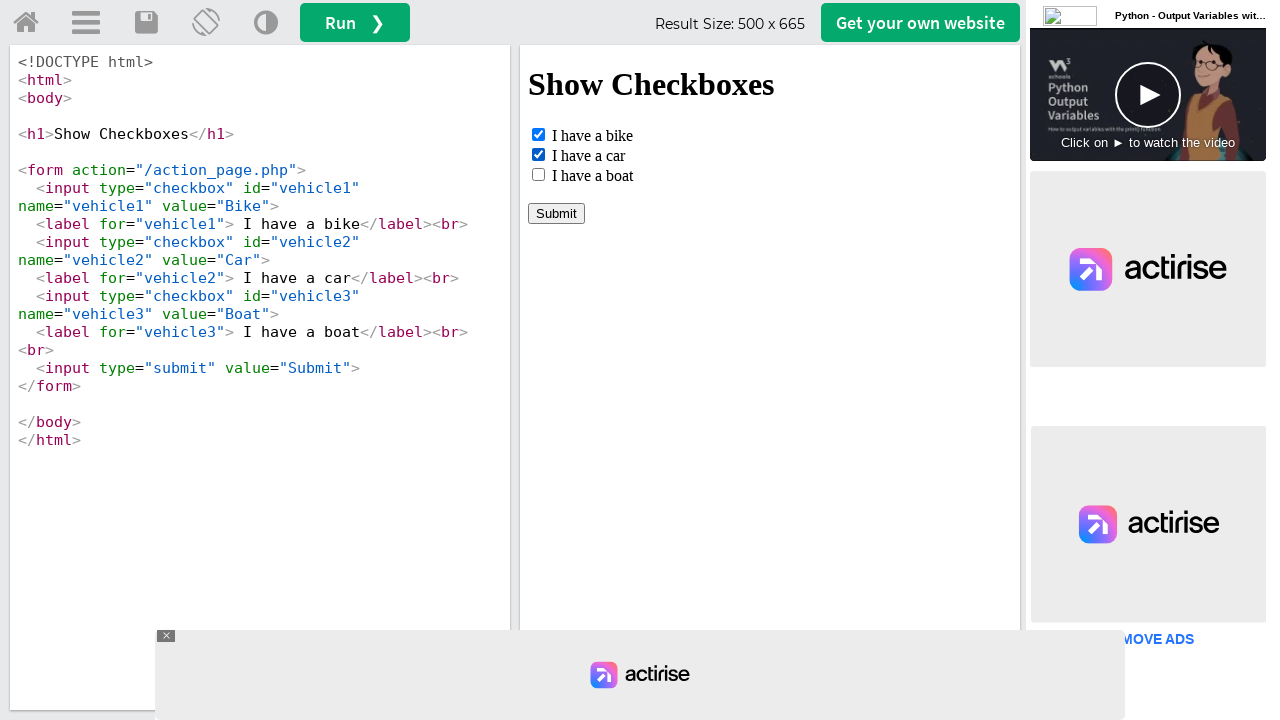

Clicked third checkbox (vehicle3 - I have a boat) at (538, 174) on #iframeResult >> internal:control=enter-frame >> #vehicle3
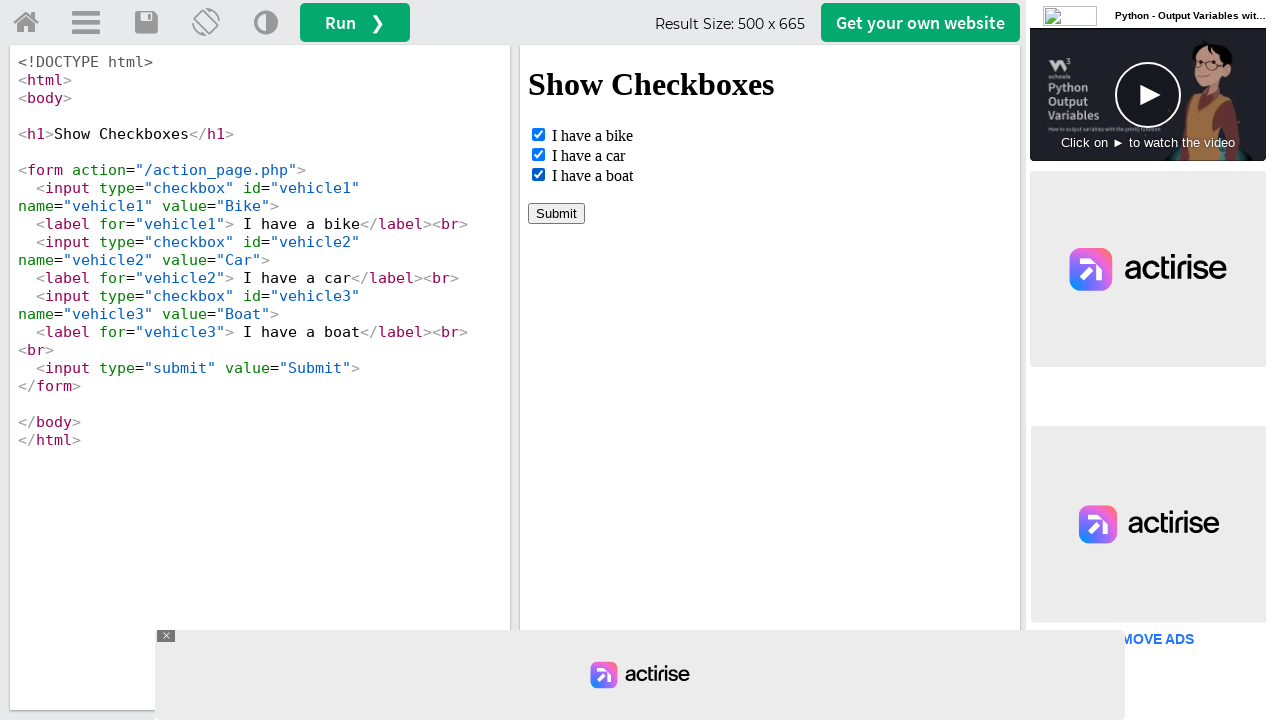

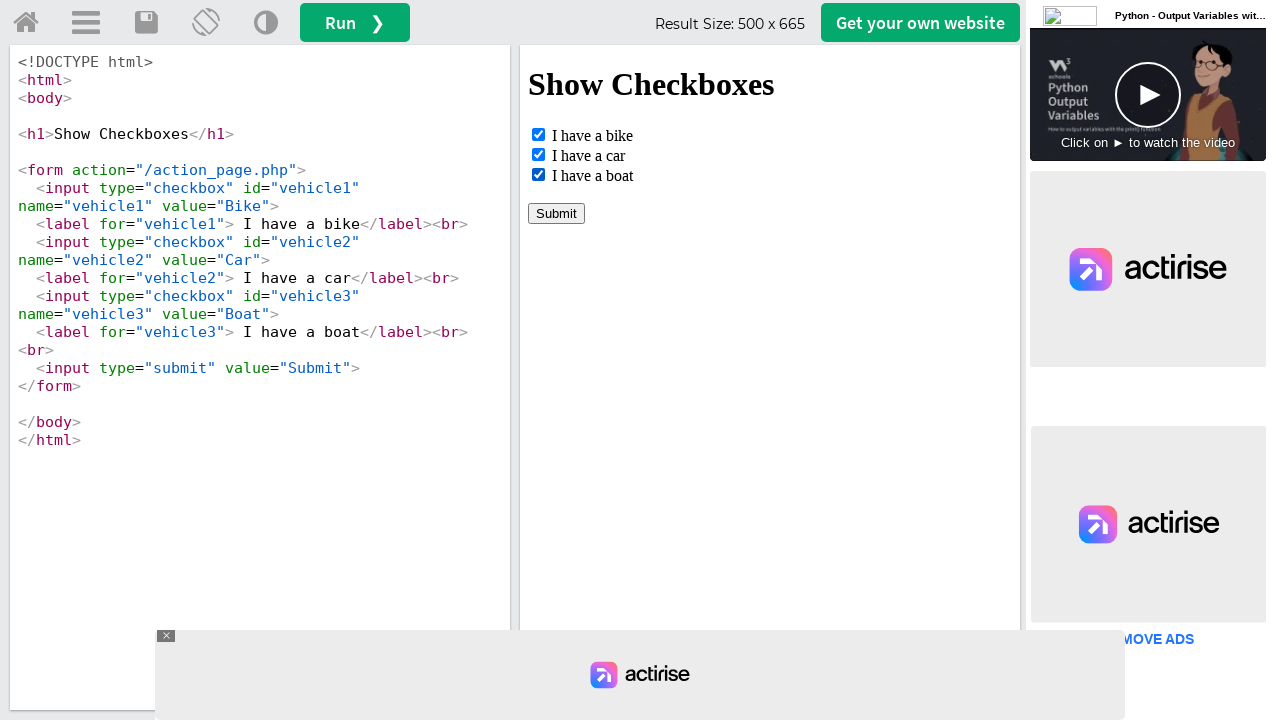